Tests clicking a sequence of dynamically enabled buttons, waiting for each button to become enabled before clicking it, and verifies all buttons were clicked successfully.

Starting URL: https://testpages.herokuapp.com/styled/dynamic-buttons-disabled.html

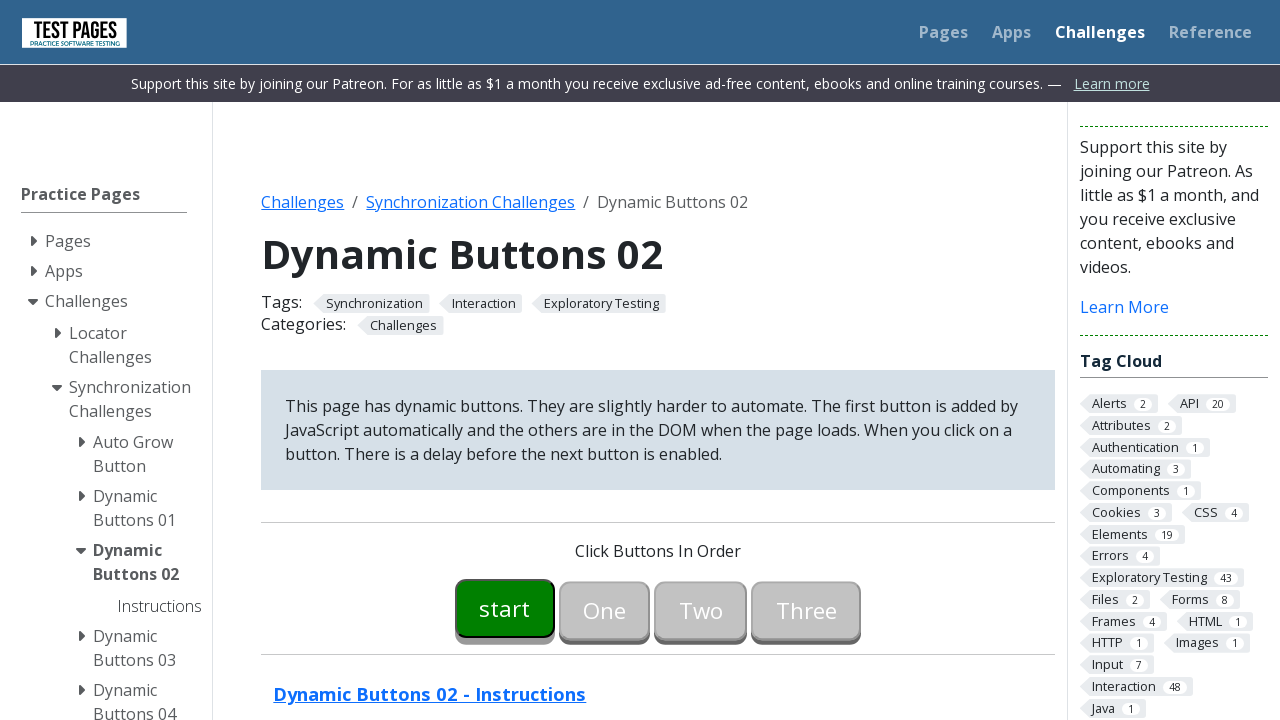

Waited for button 1 to be enabled
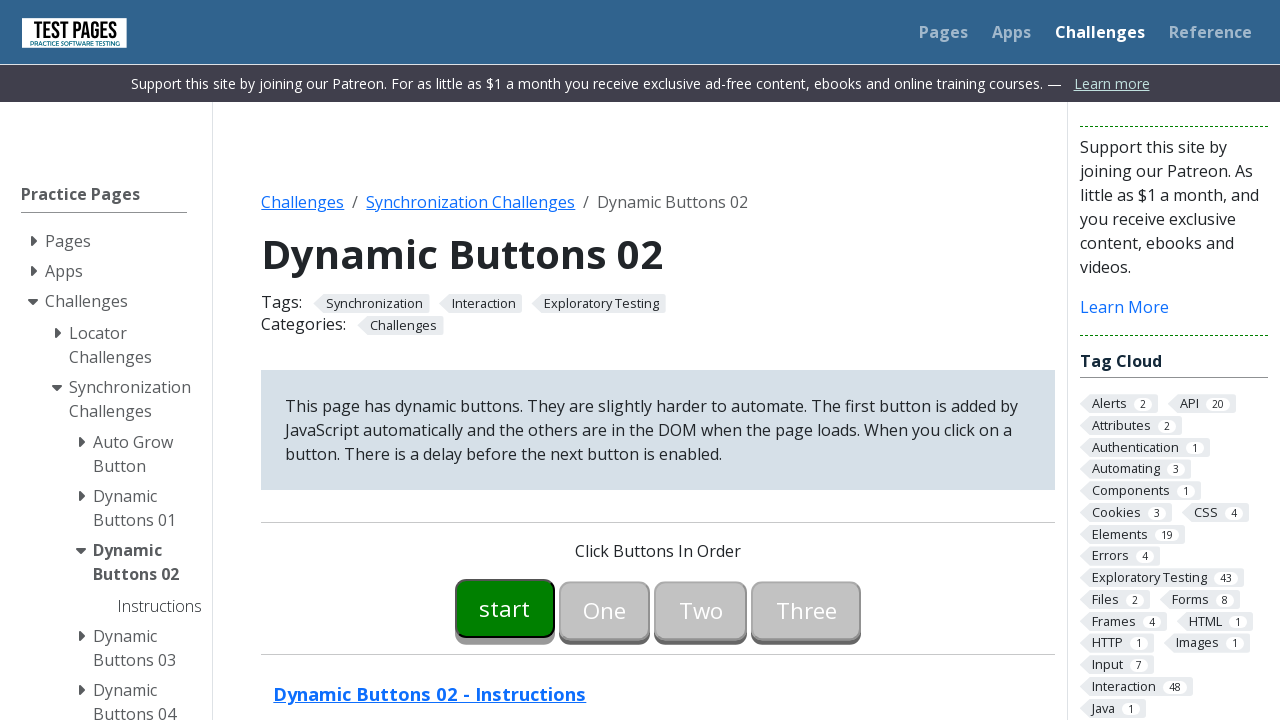

Clicked button 1 at (505, 608) on #button00
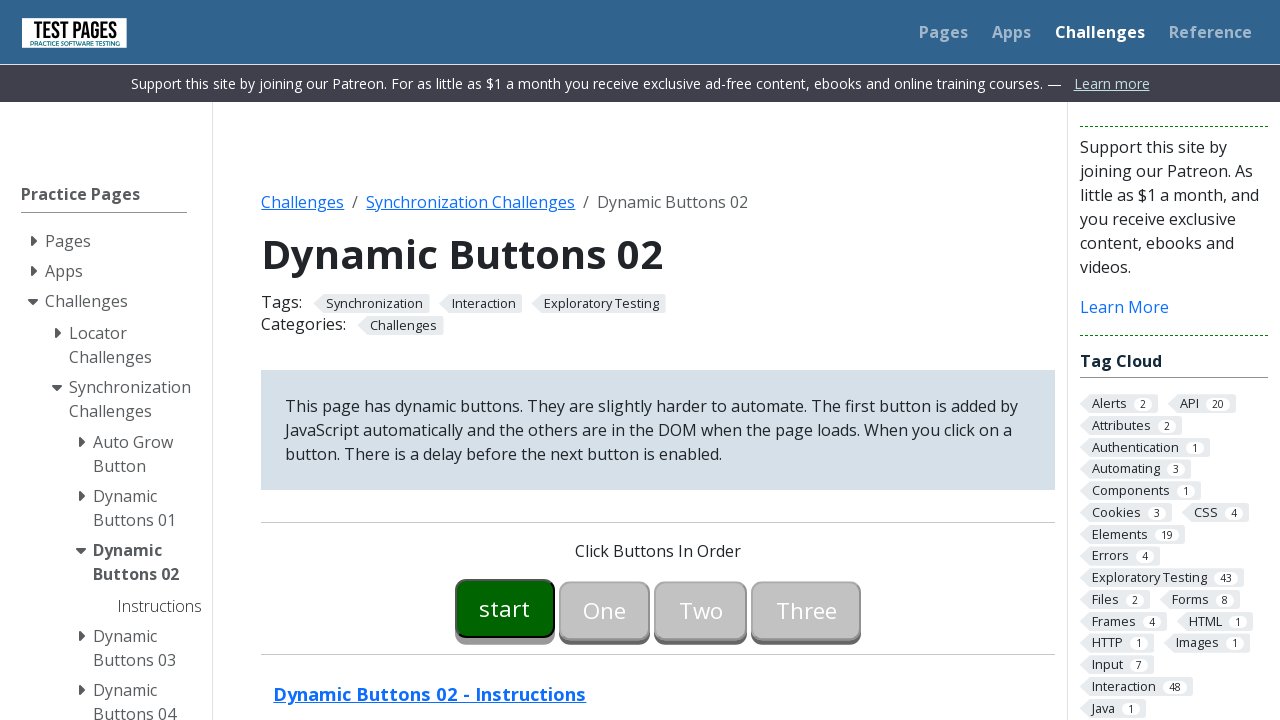

Waited for button 2 to be enabled
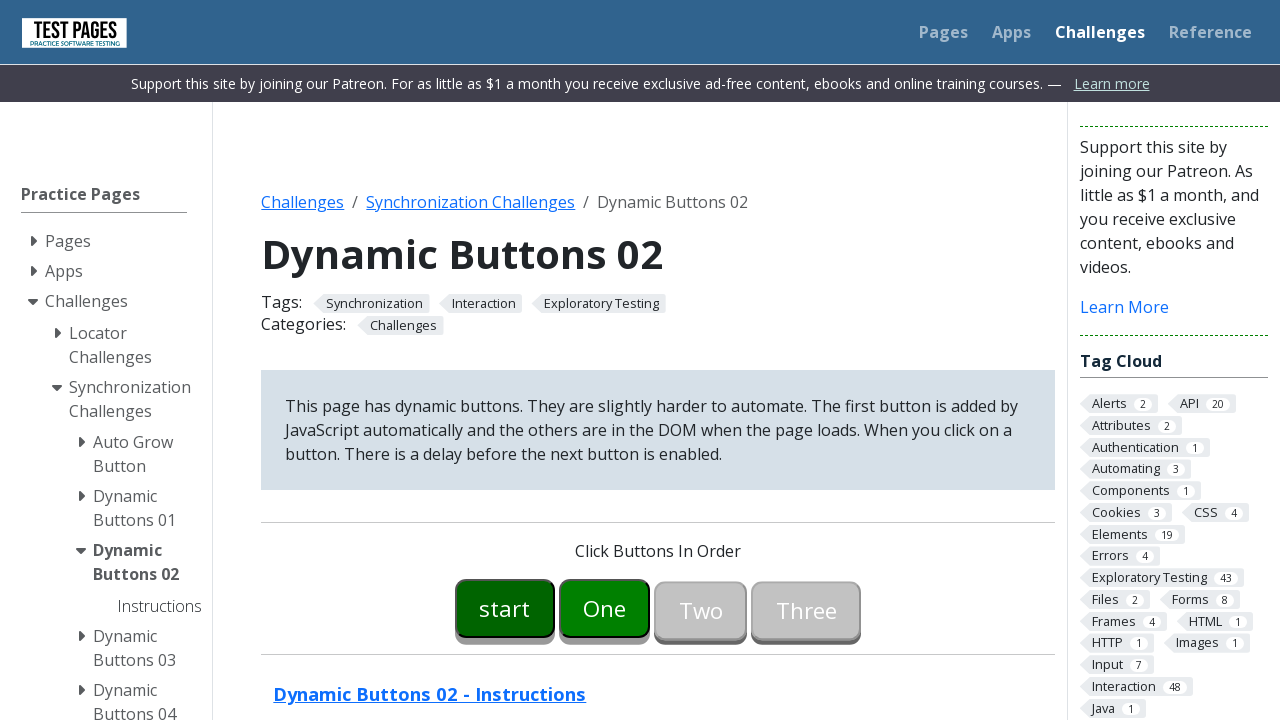

Clicked button 2 at (605, 608) on #button01
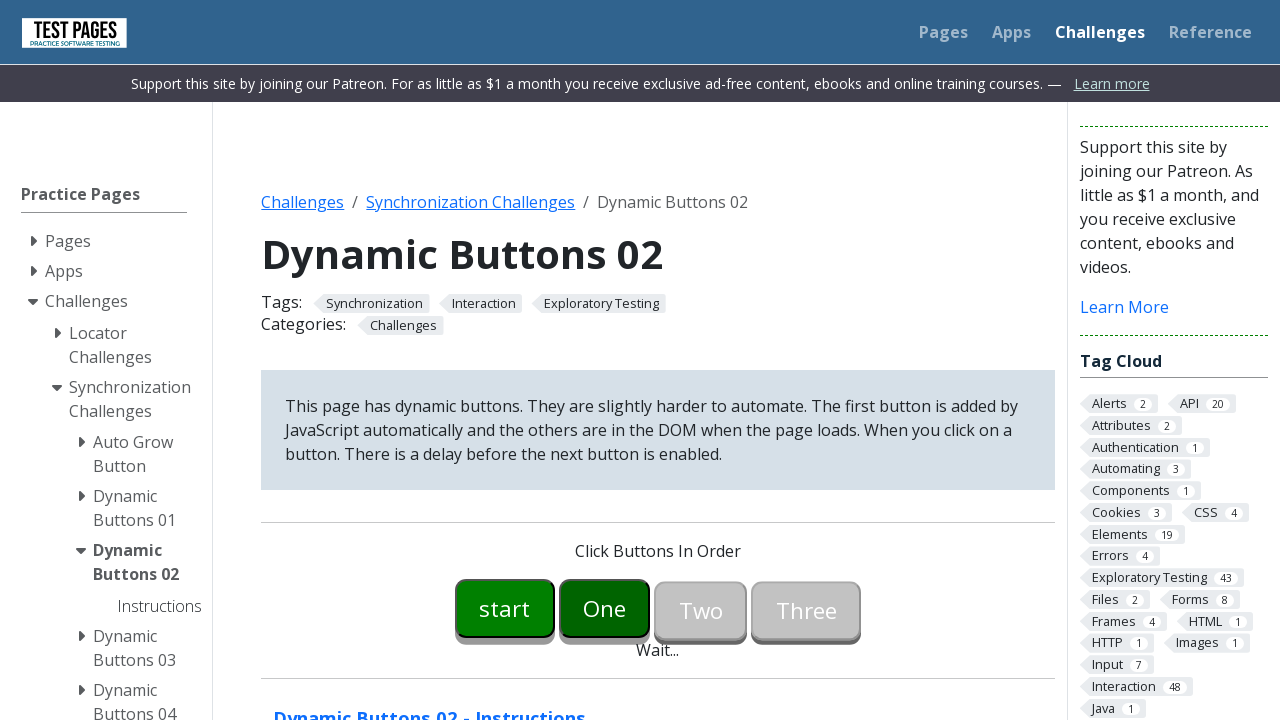

Waited for button 3 to be enabled
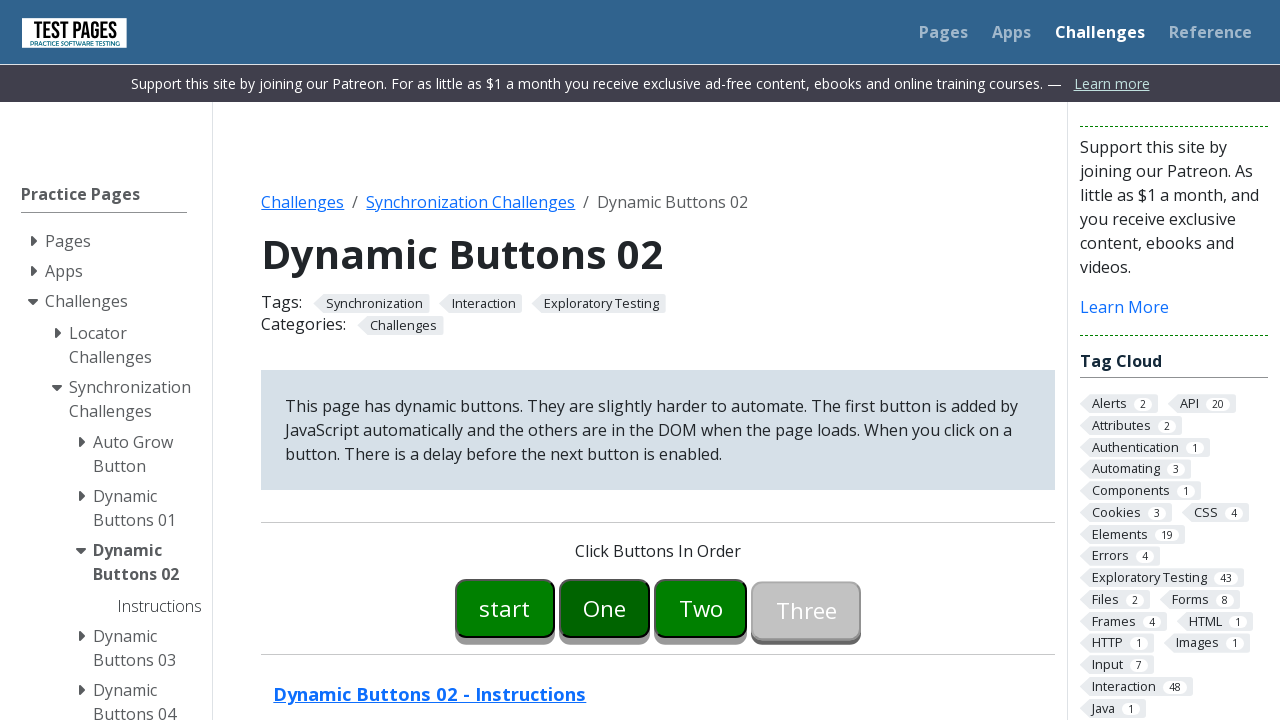

Clicked button 3 at (701, 608) on #button02
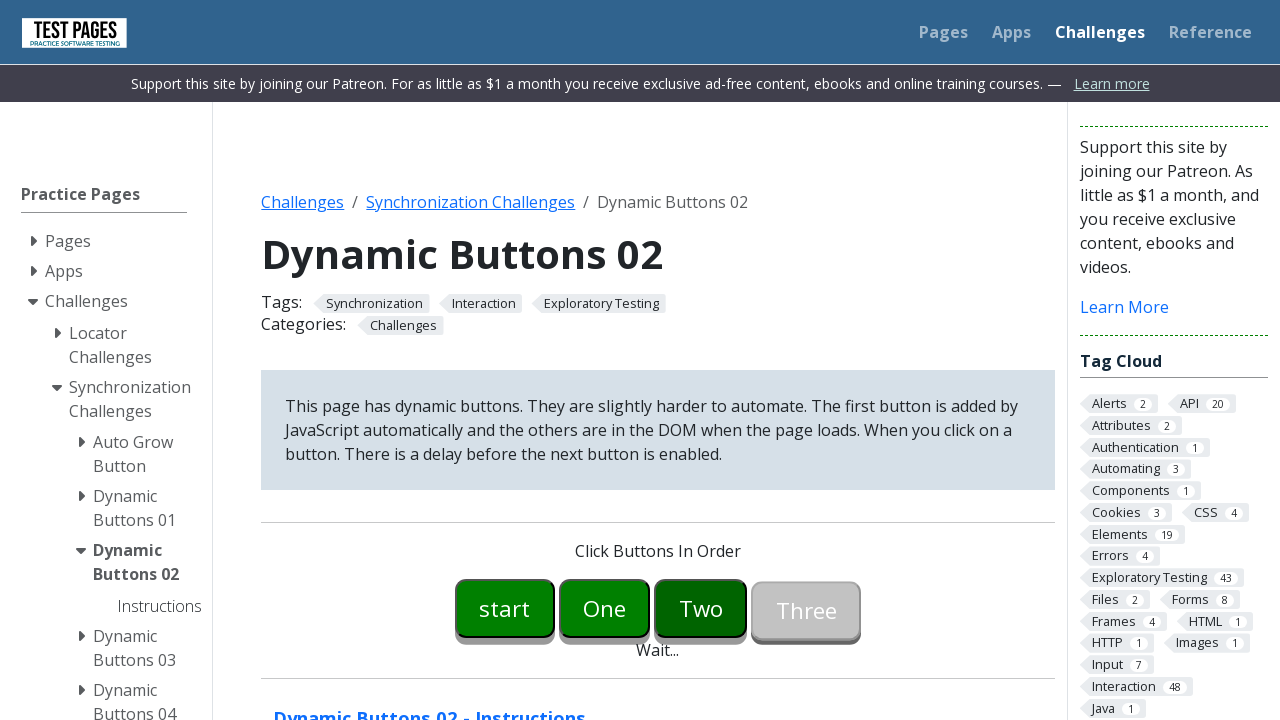

Waited for button 4 to be enabled
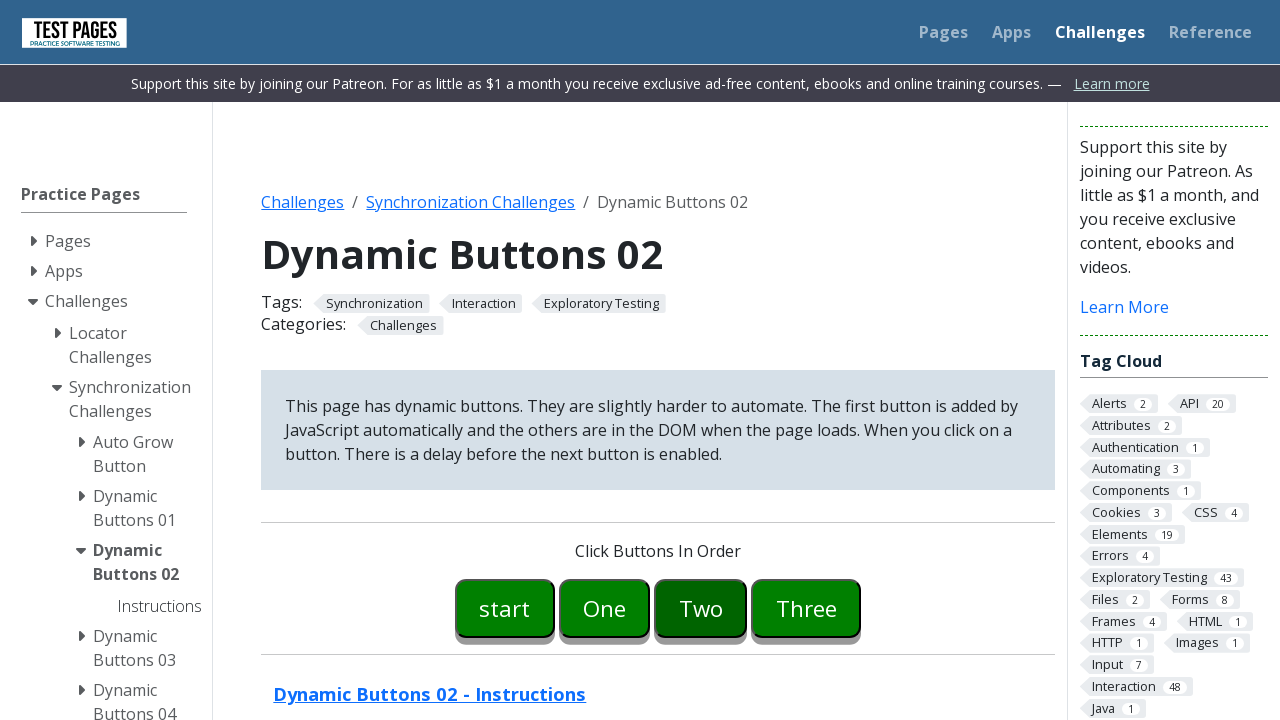

Clicked button 4 at (806, 608) on #button03
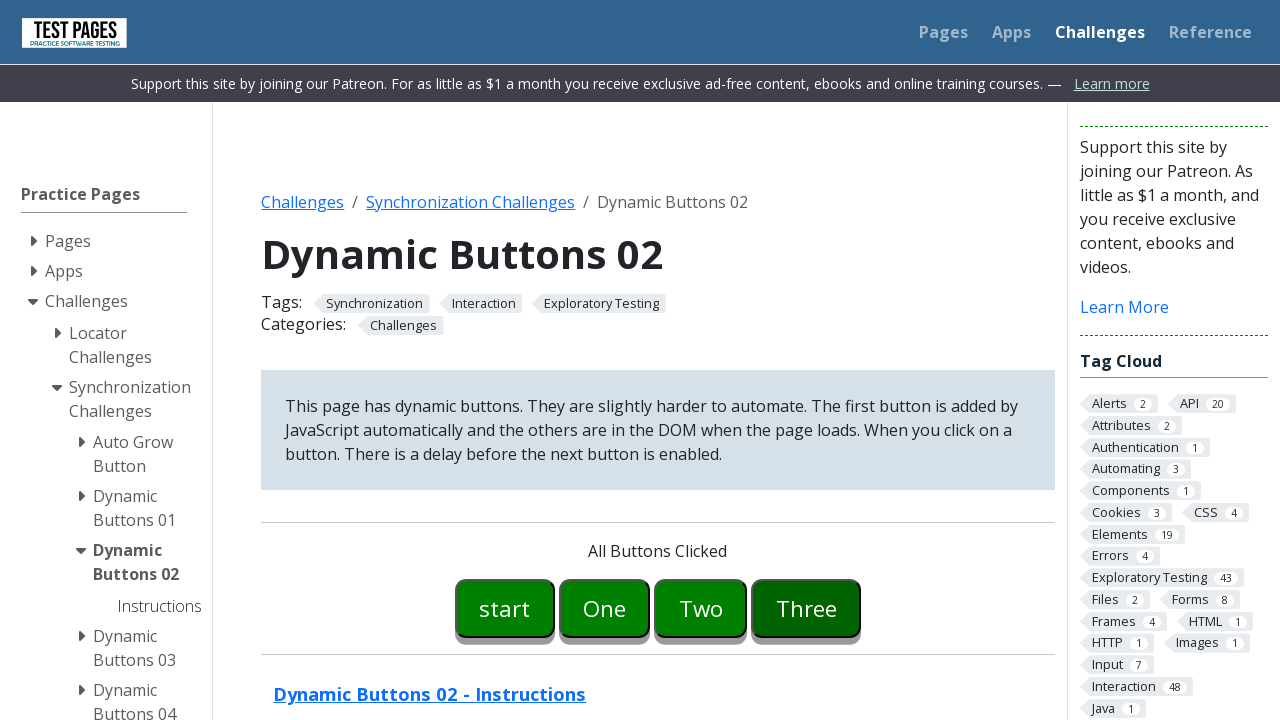

Success message element appeared
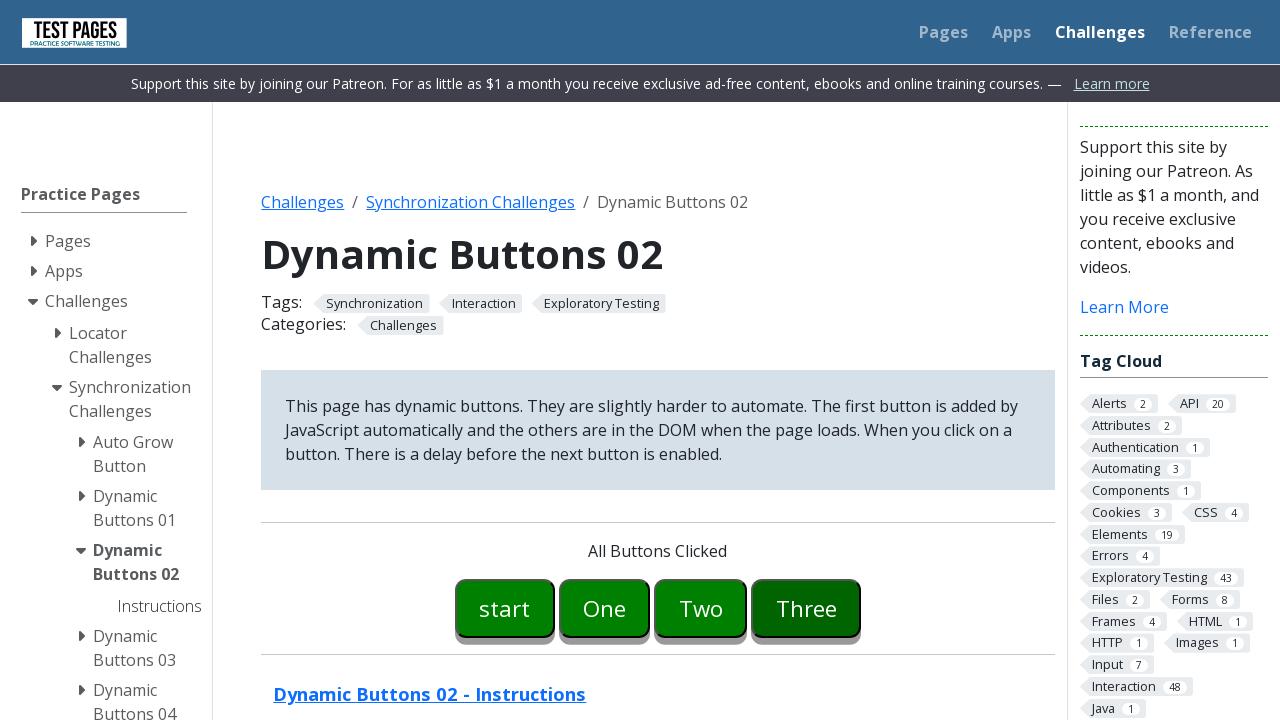

Verified success message: 'All Buttons Clicked'
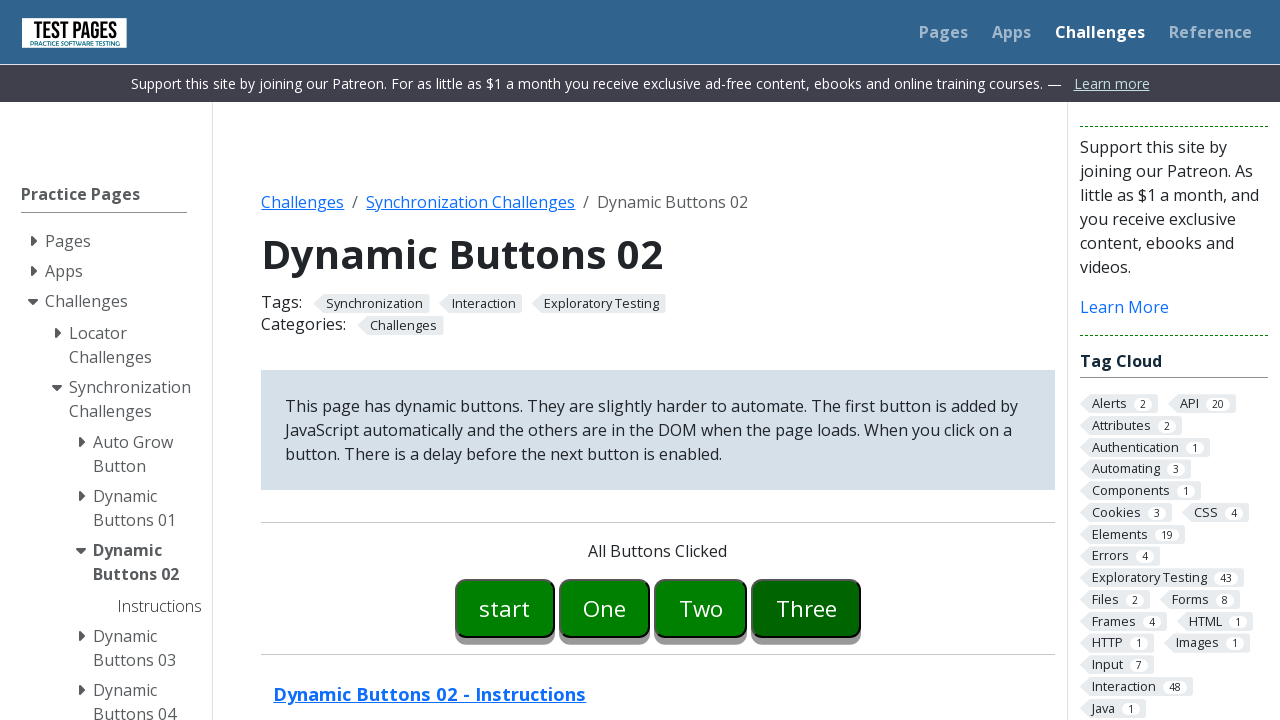

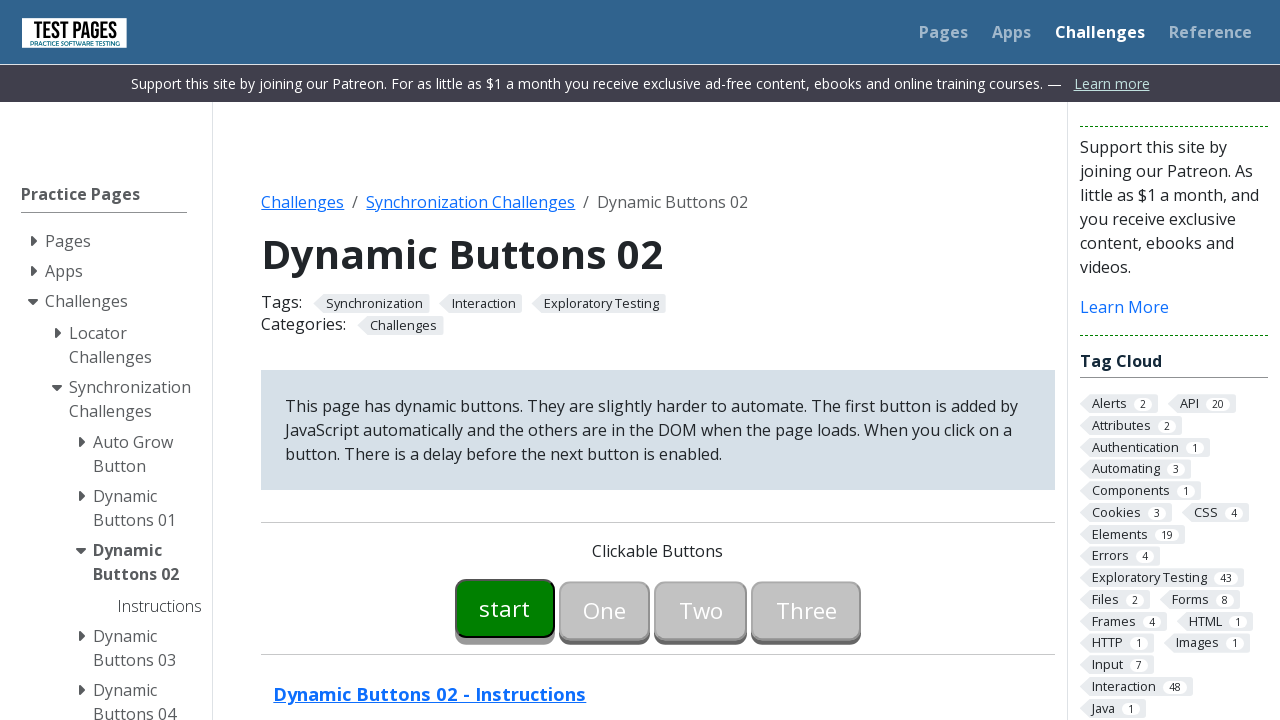